Tests registration form validation when username contains only spaces

Starting URL: https://anatoly-karpovich.github.io/demo-login-form/

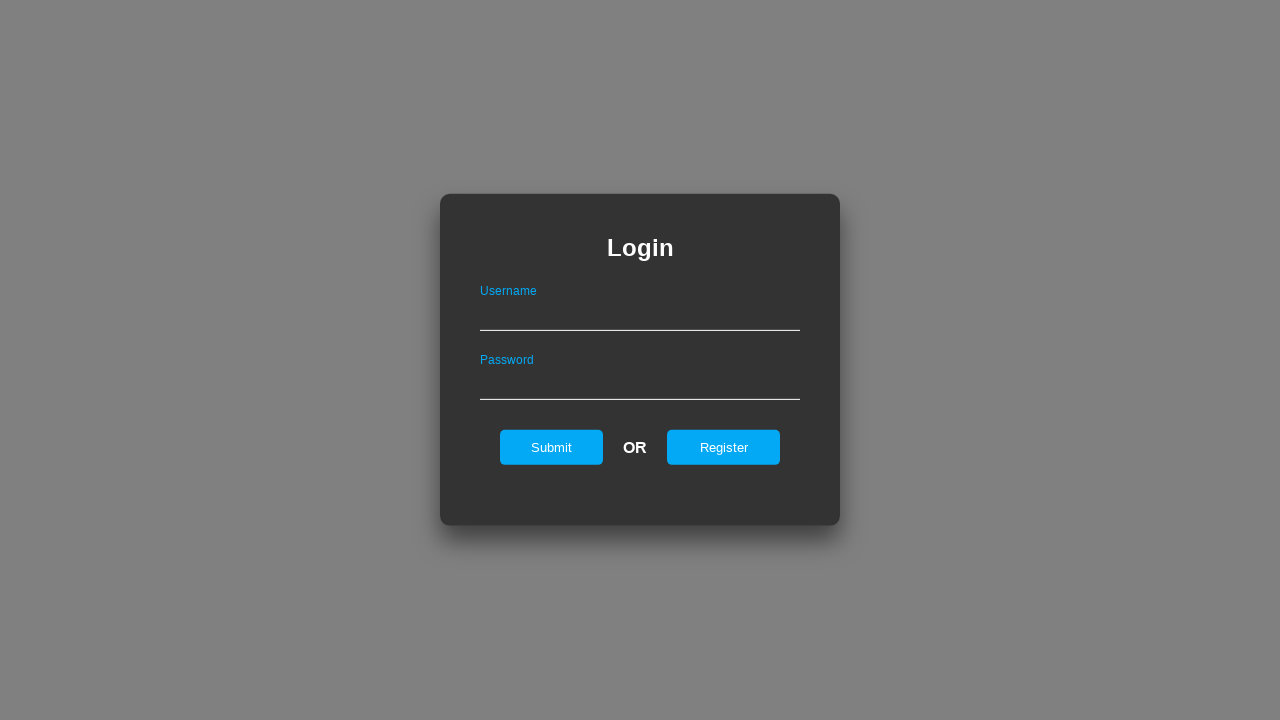

Clicked Register link to navigate to registration form at (724, 447) on #registerOnLogin
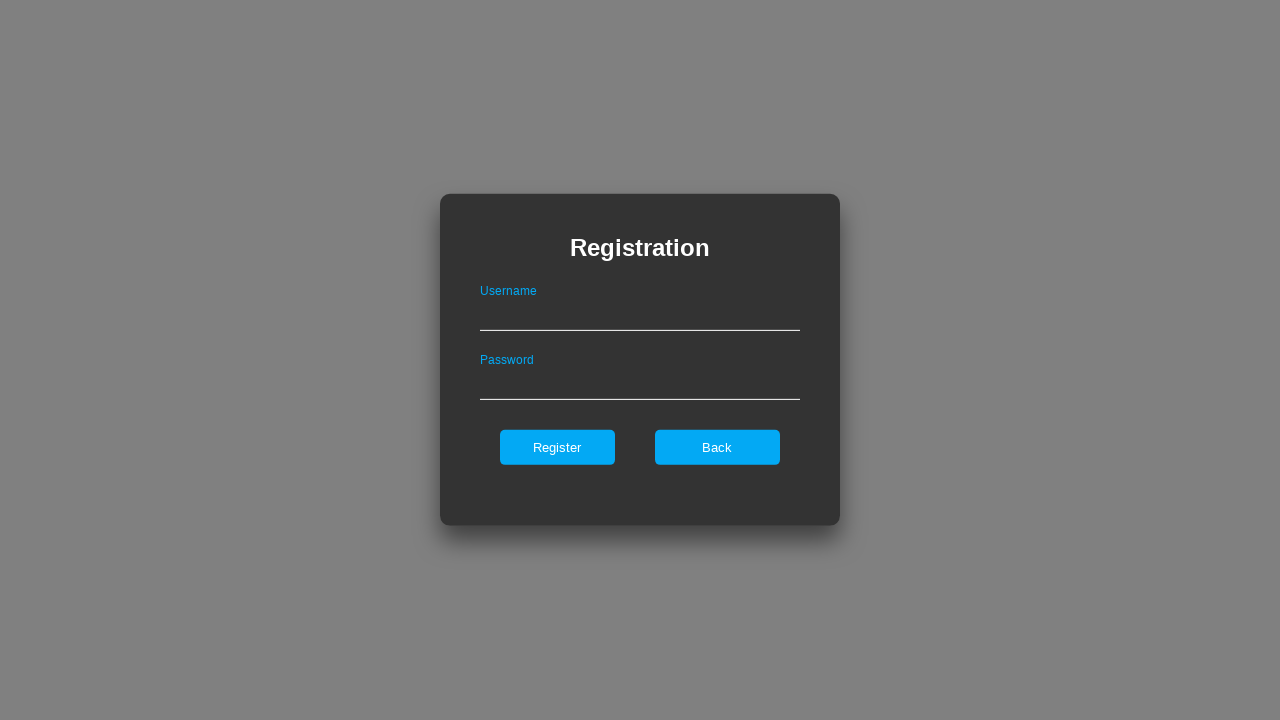

Filled username field with only spaces on #userNameOnRegister
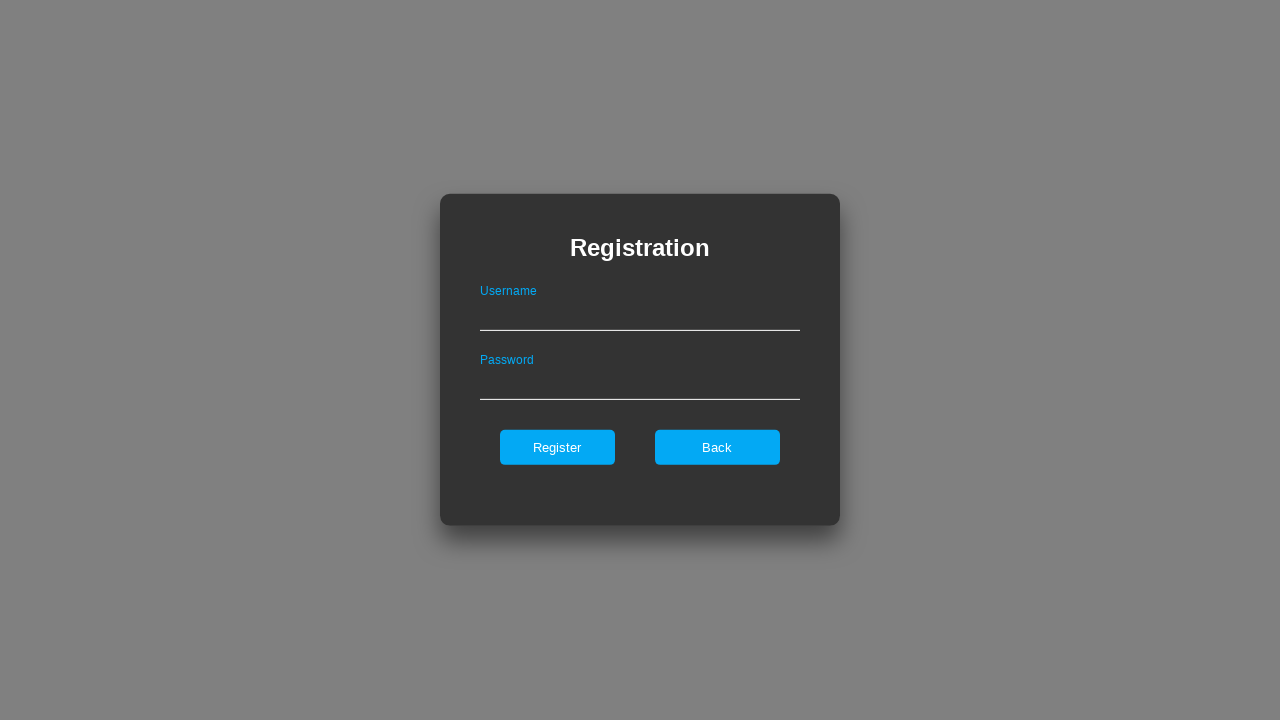

Filled password field with valid password '12345678Qaz' on #passwordOnRegister
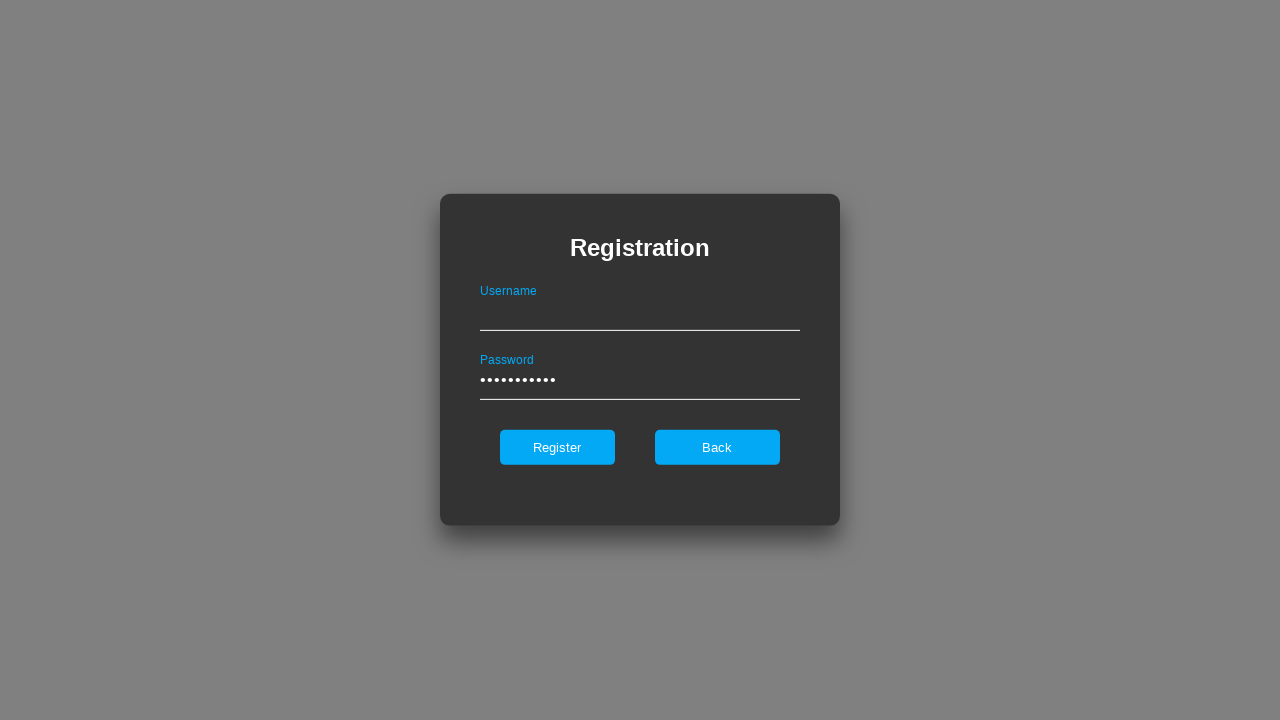

Clicked Register button to submit form at (557, 447) on internal:role=button[name="Register"i]
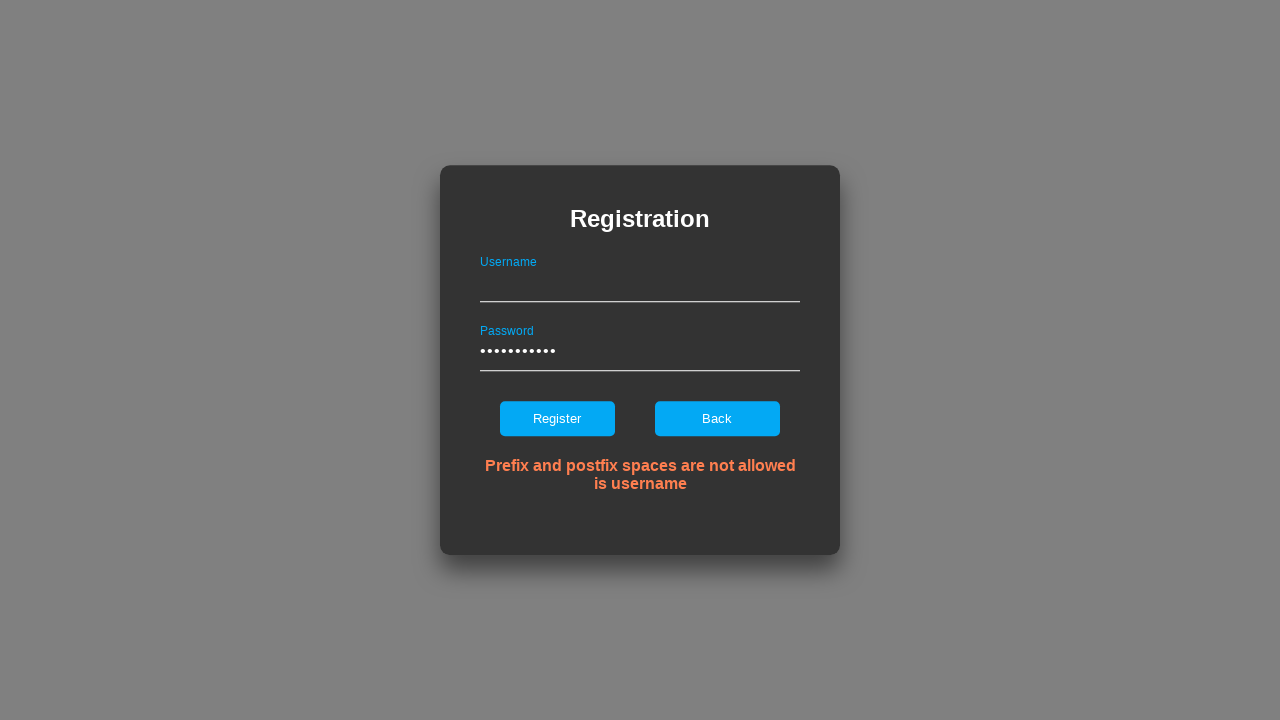

Validation message appeared: 'Prefix and postfix spaces are not allowed is username'
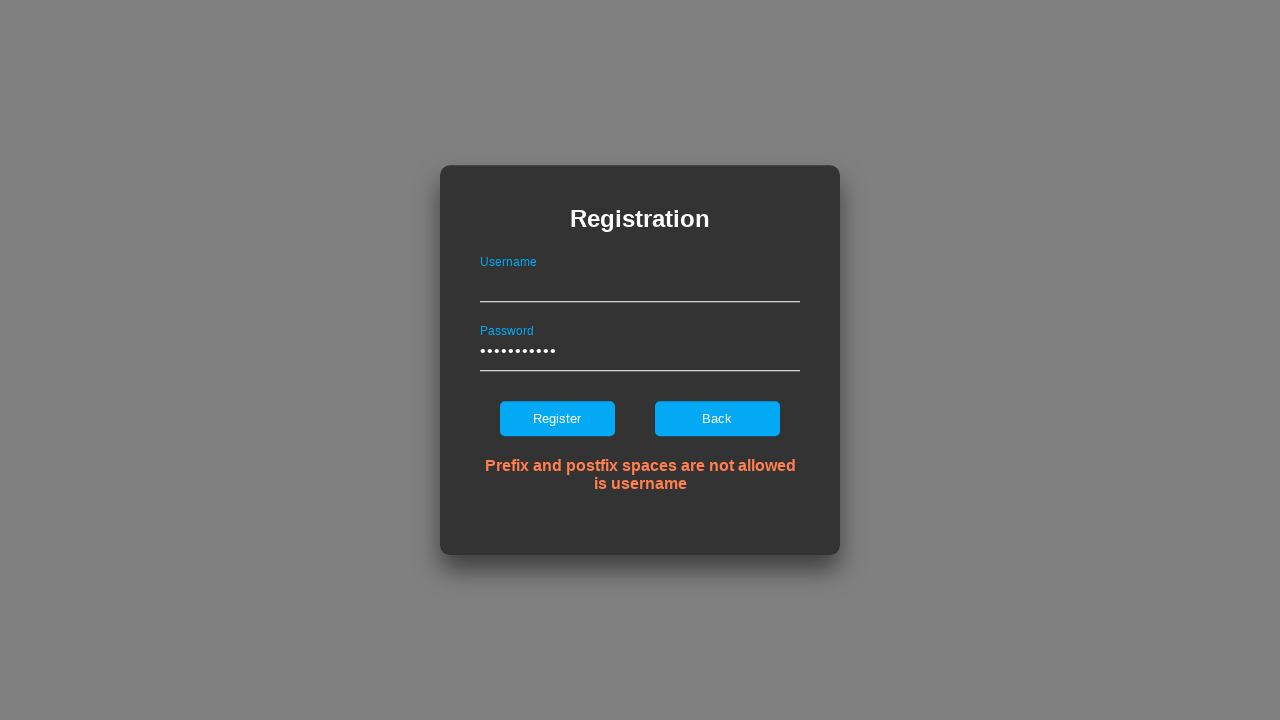

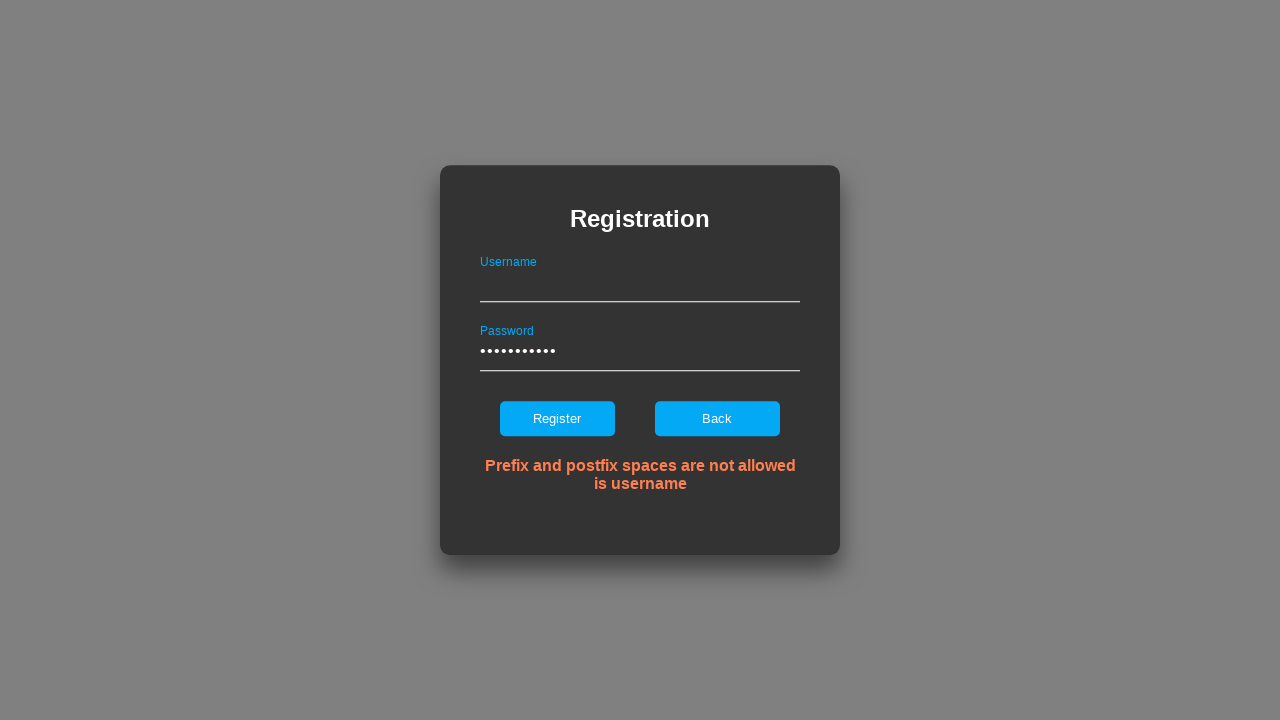